Tests e-commerce functionality by searching for products, adding a specific item to cart, and proceeding to checkout

Starting URL: https://rahulshettyacademy.com/seleniumPractise/#/

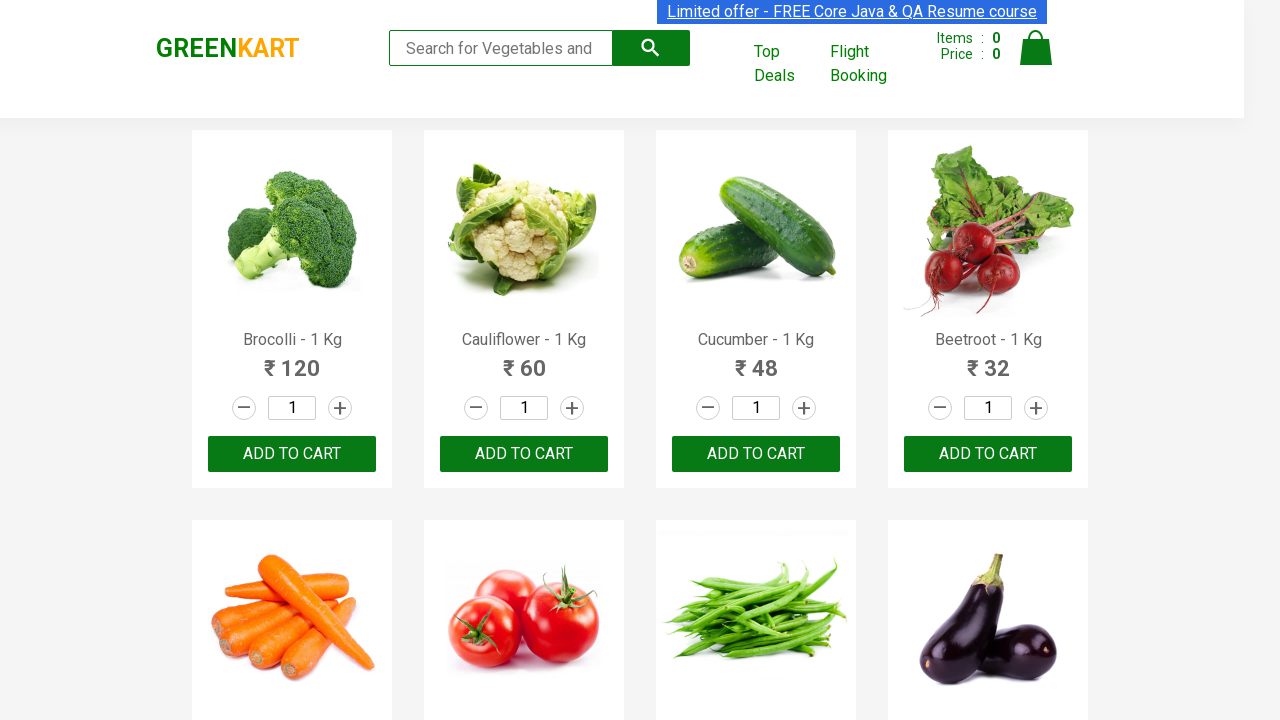

Filled search field with 'ca' to find products on .search-keyword
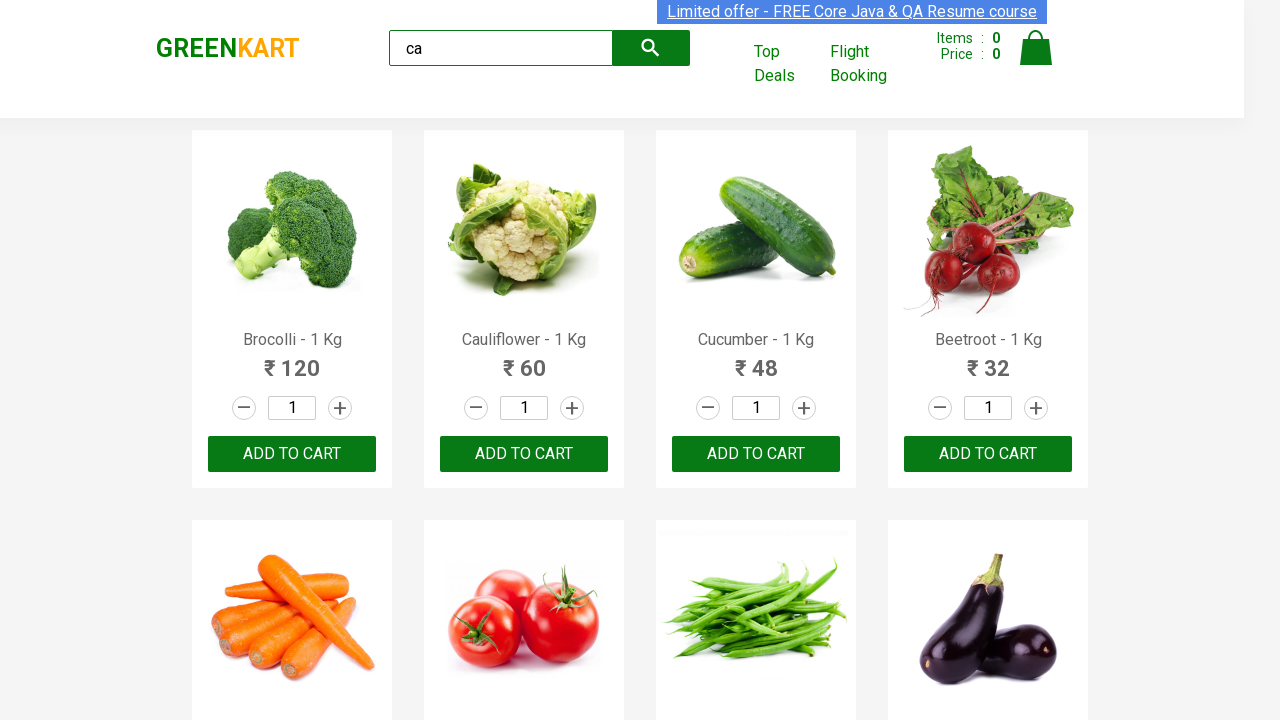

Waited for products to load after search
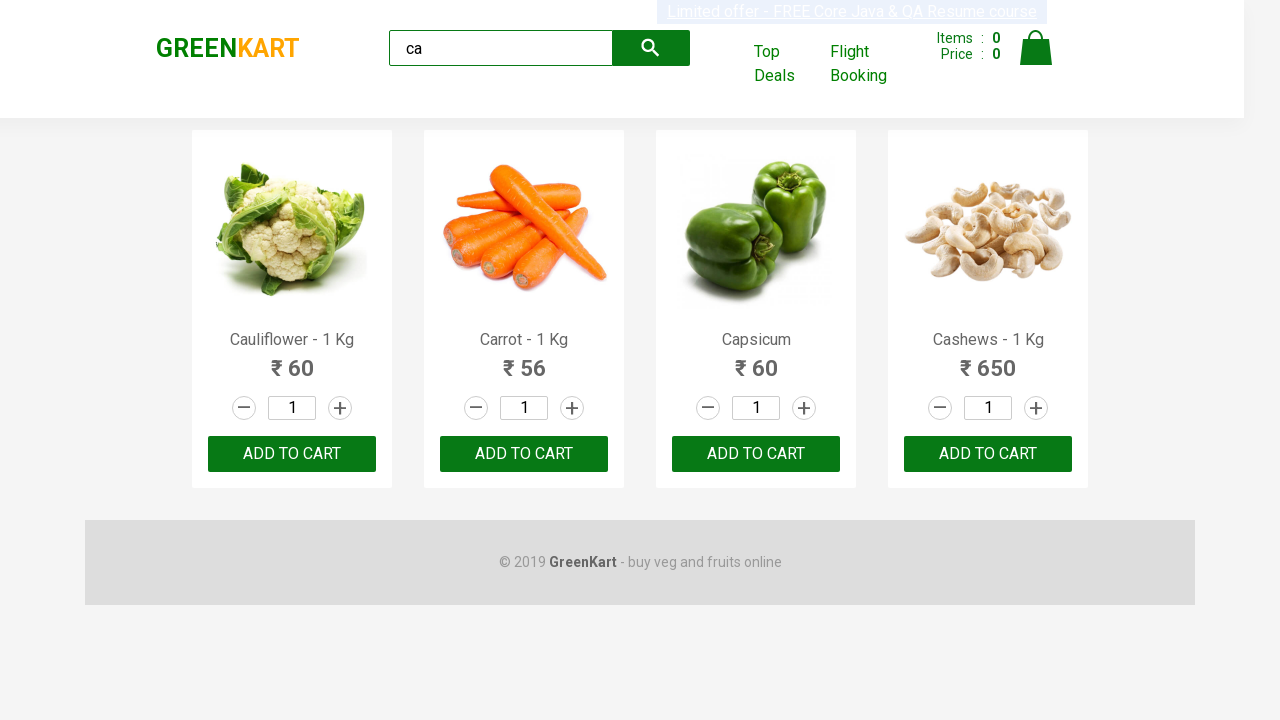

Retrieved list of products from the page
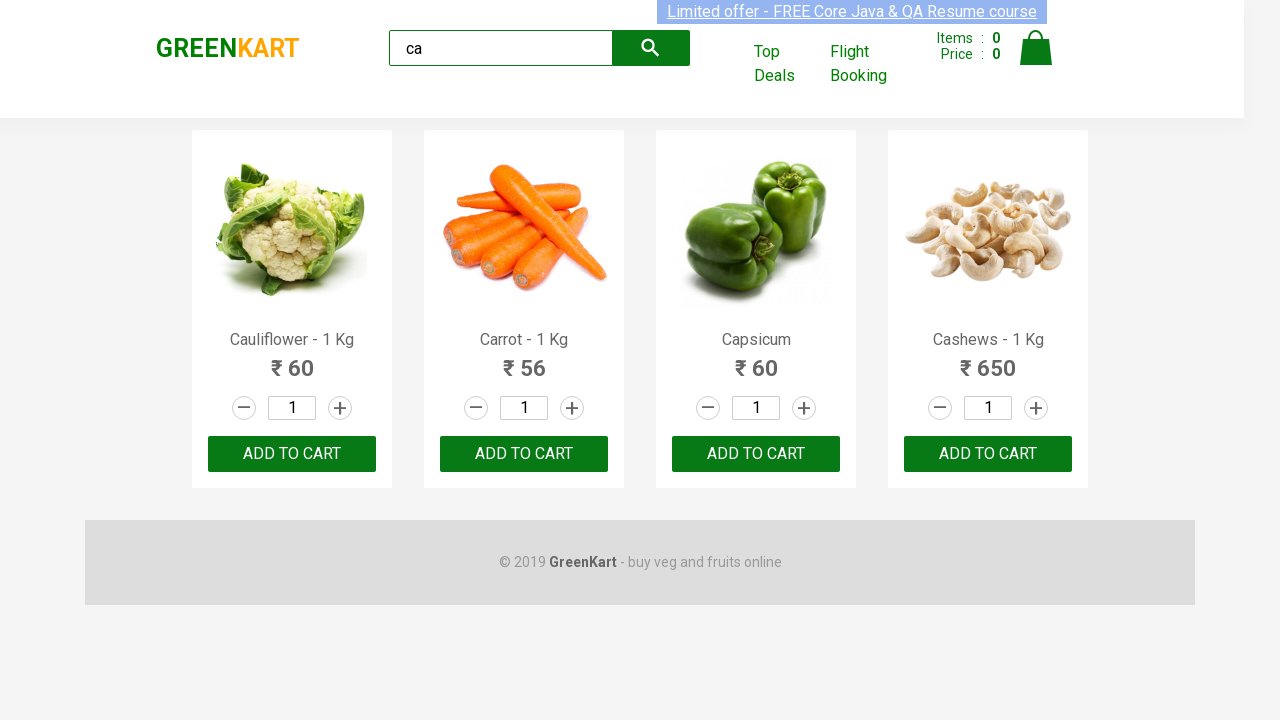

Extracted product name: Cauliflower - 1 Kg
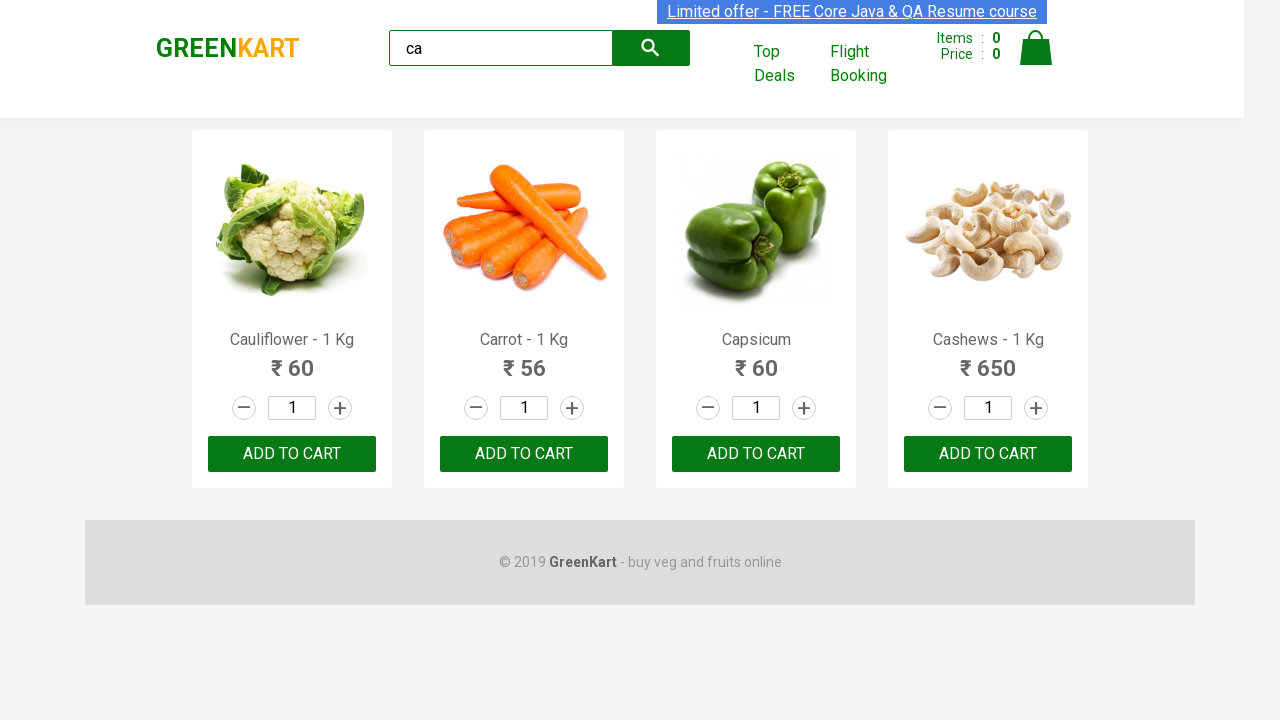

Extracted product name: Carrot - 1 Kg
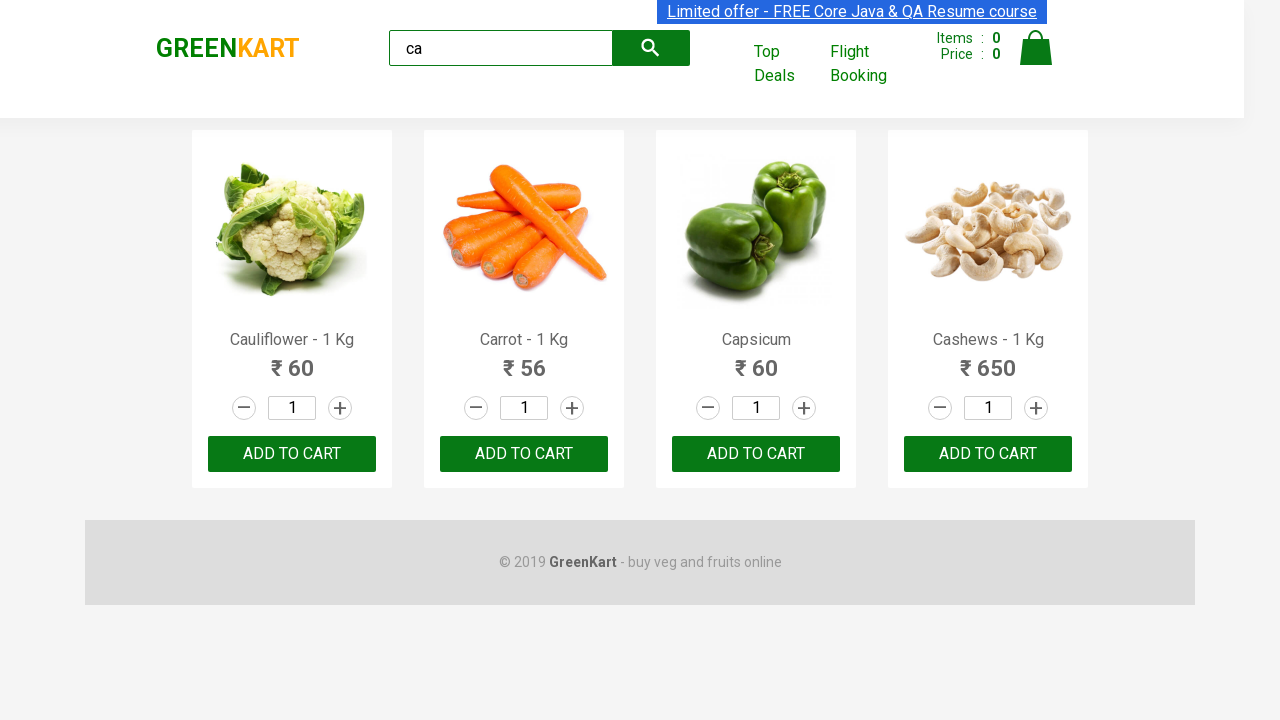

Extracted product name: Capsicum
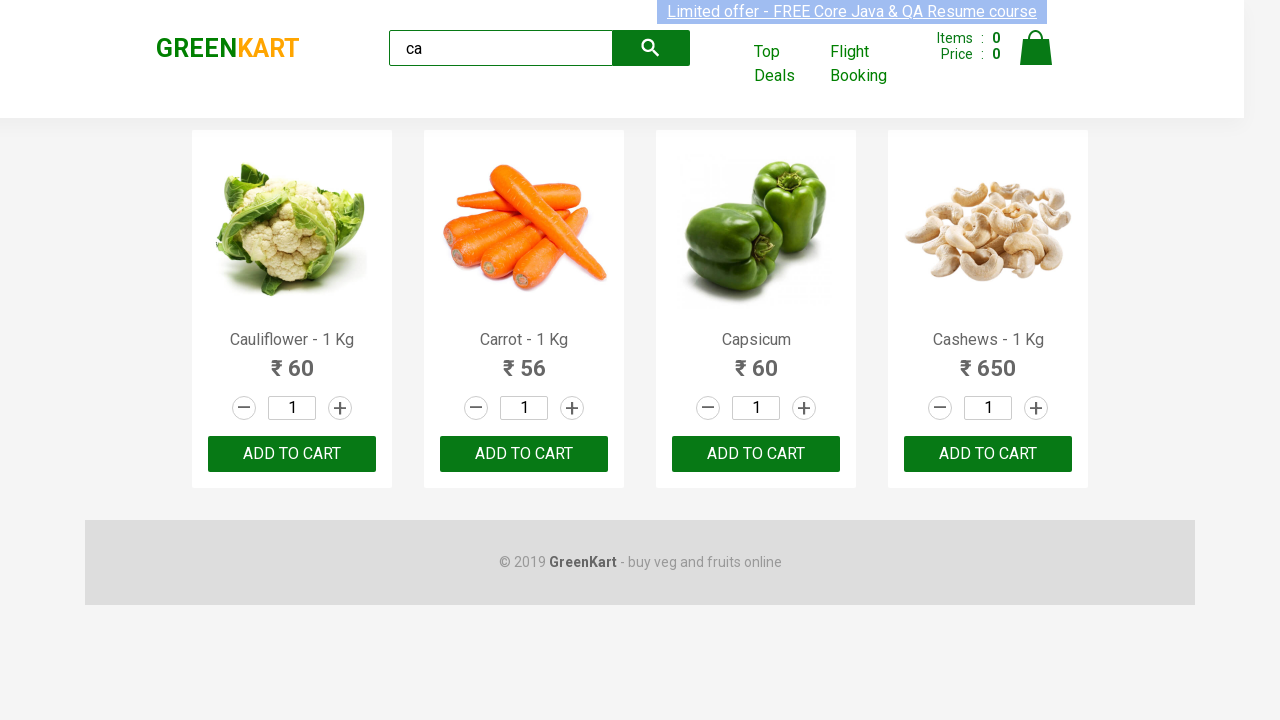

Extracted product name: Cashews - 1 Kg
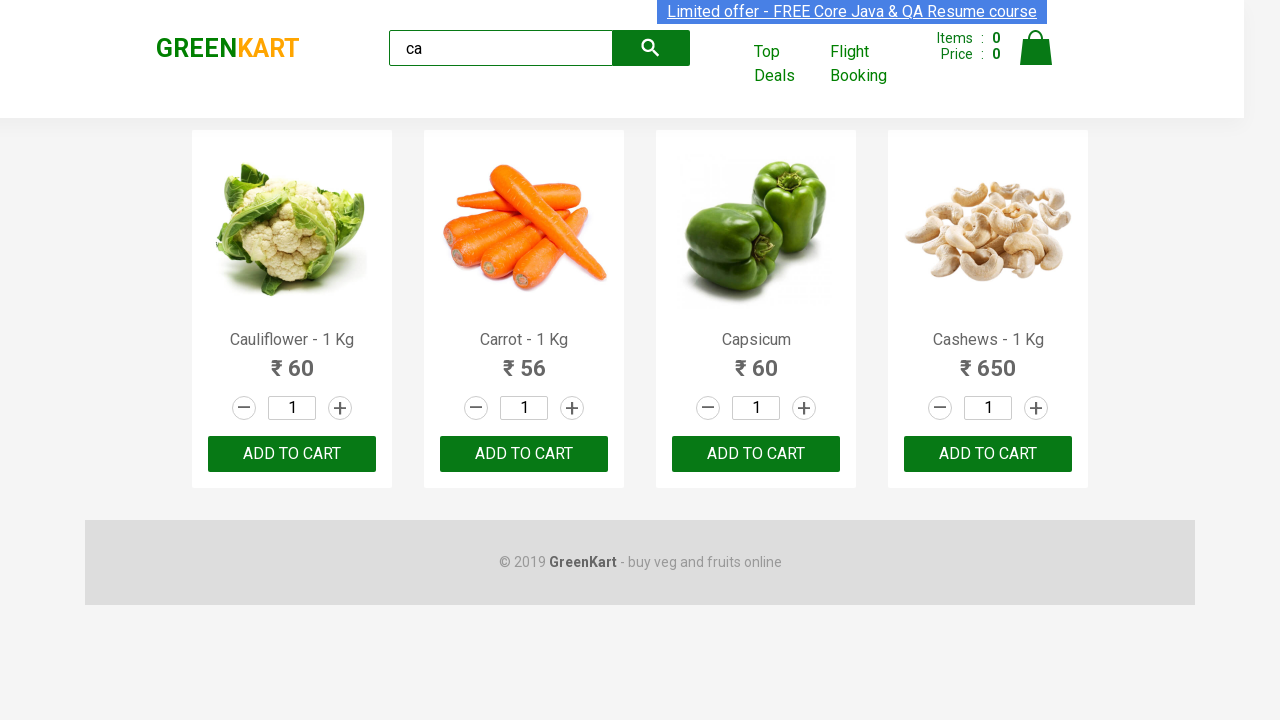

Clicked 'Add to cart' button for Cashews product at (988, 454) on .products .product >> nth=3 >> button
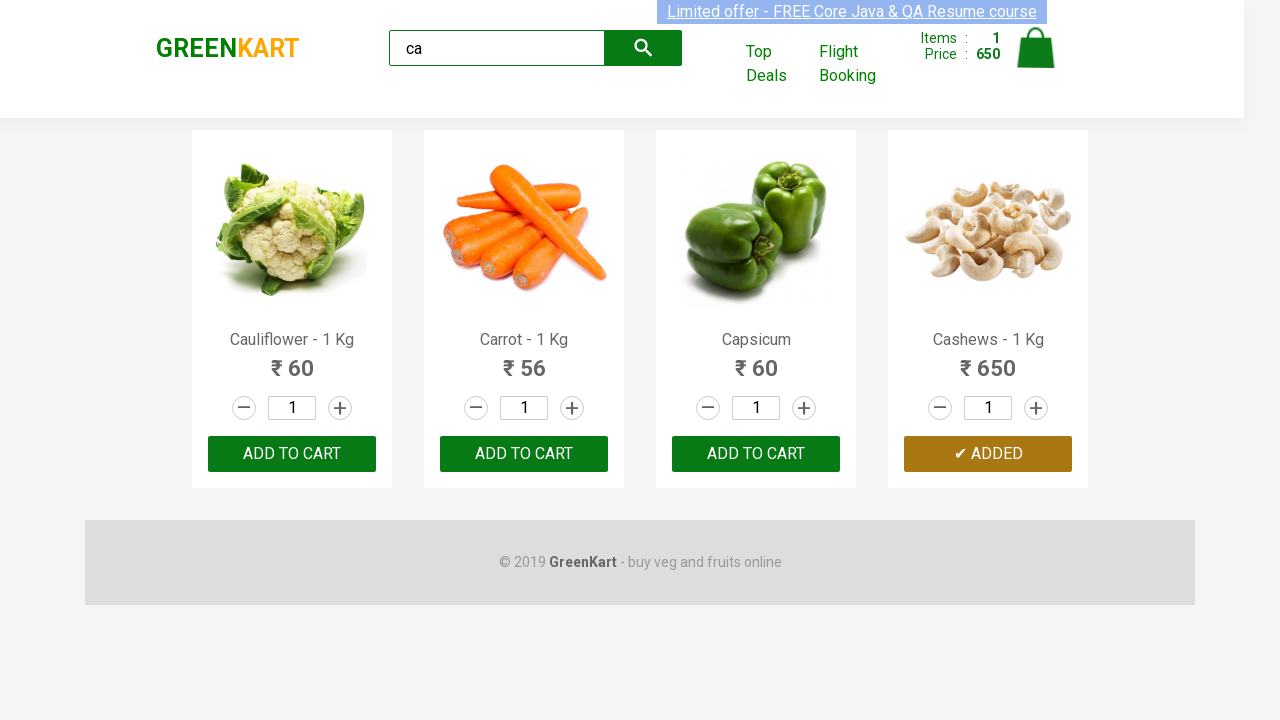

Clicked on cart icon to view cart at (1036, 48) on .cart-icon > img
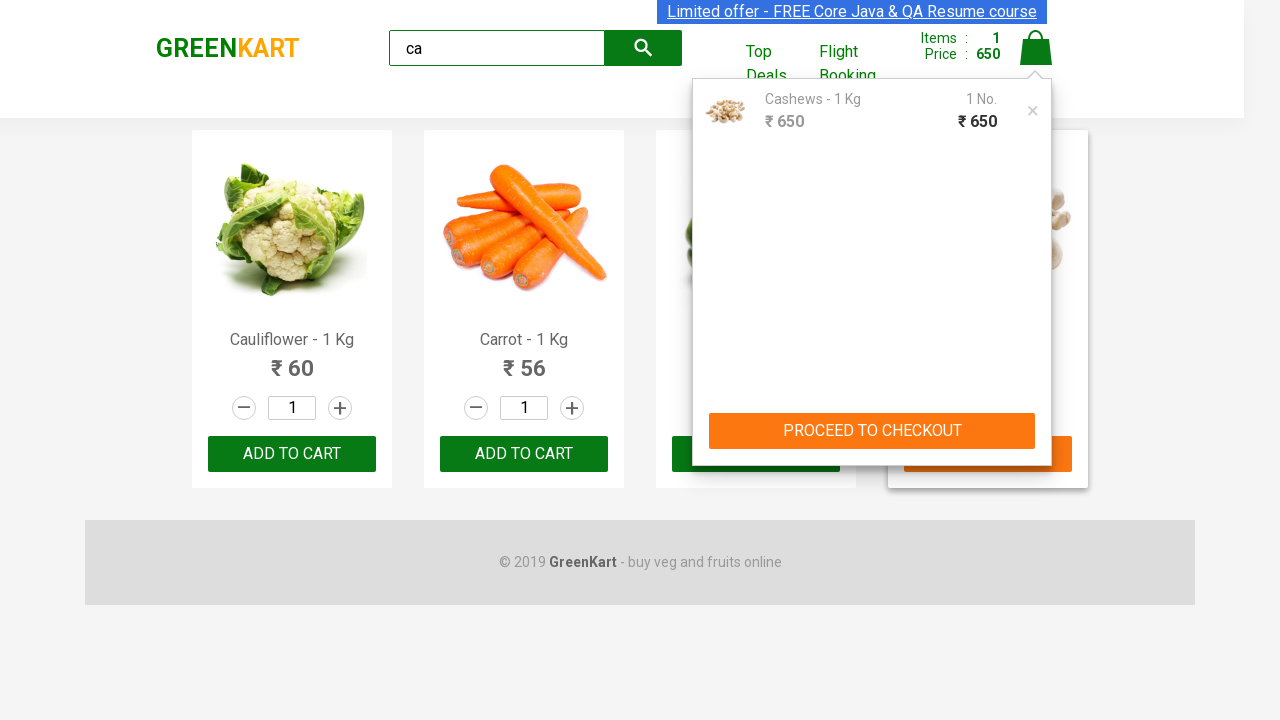

Clicked 'PROCEED TO CHECKOUT' button at (872, 431) on internal:text="PROCEED TO CHECKOUT"i
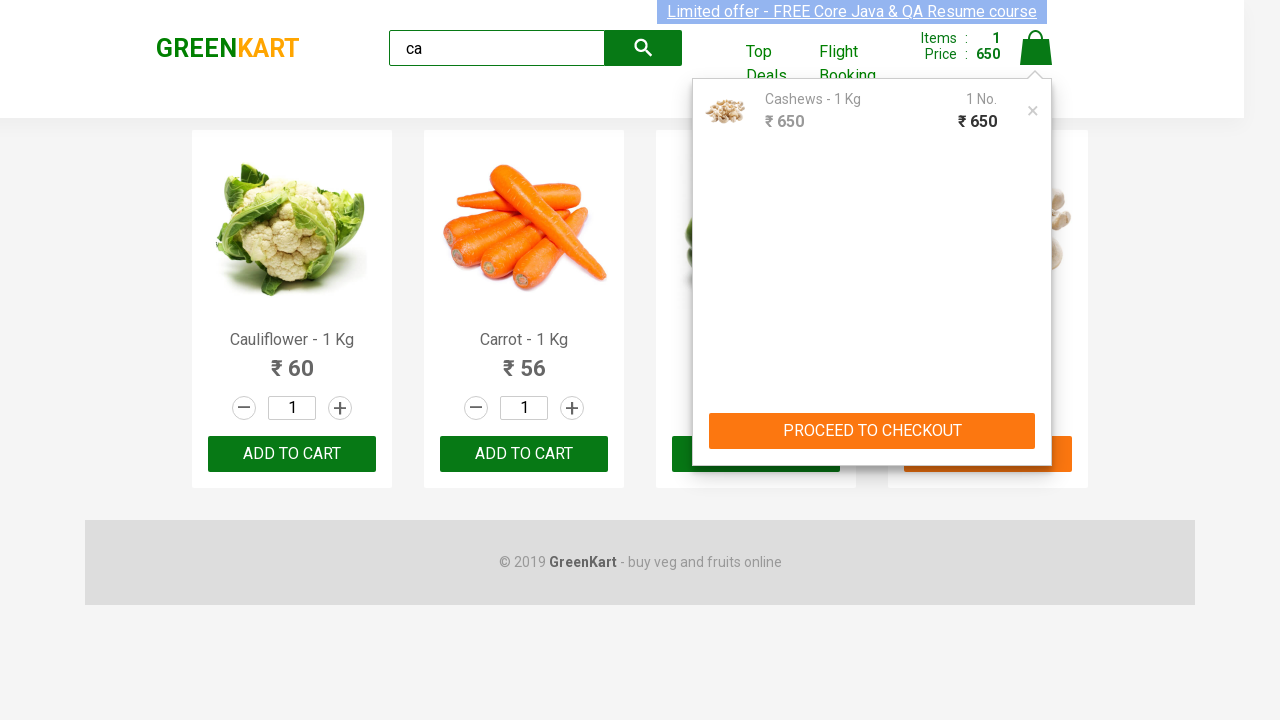

Waited for 'Place Order' button to become visible
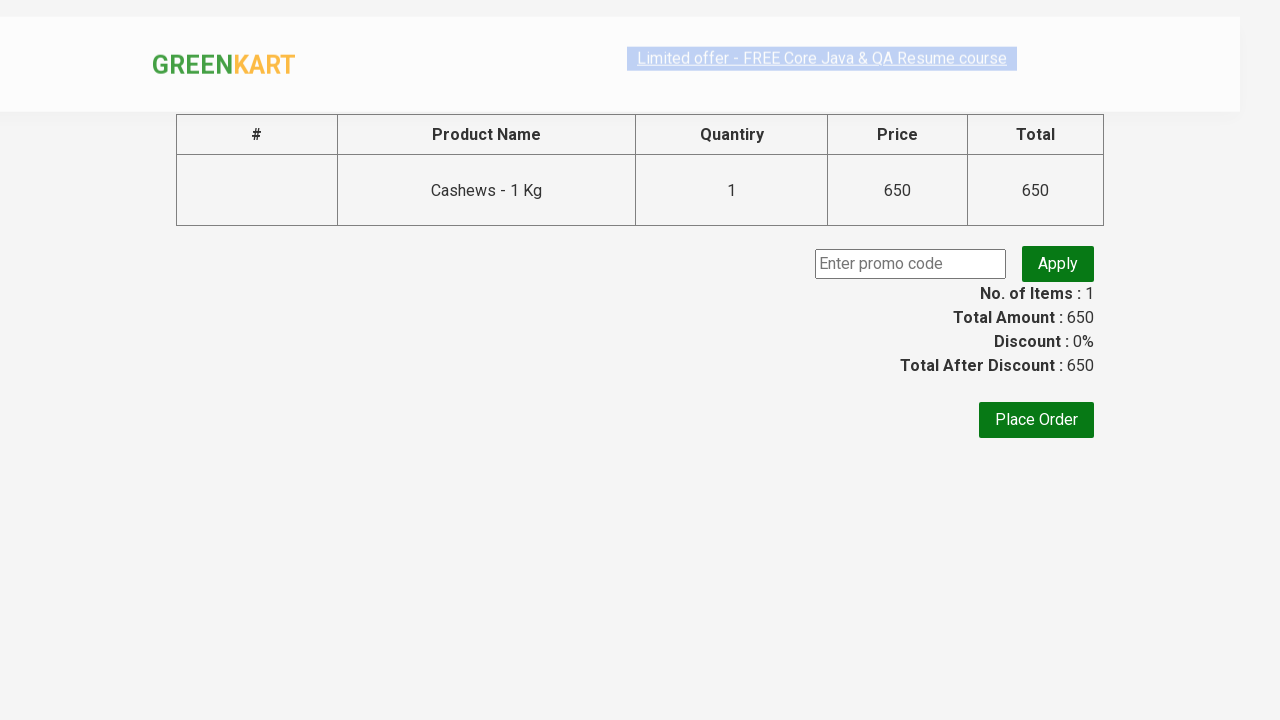

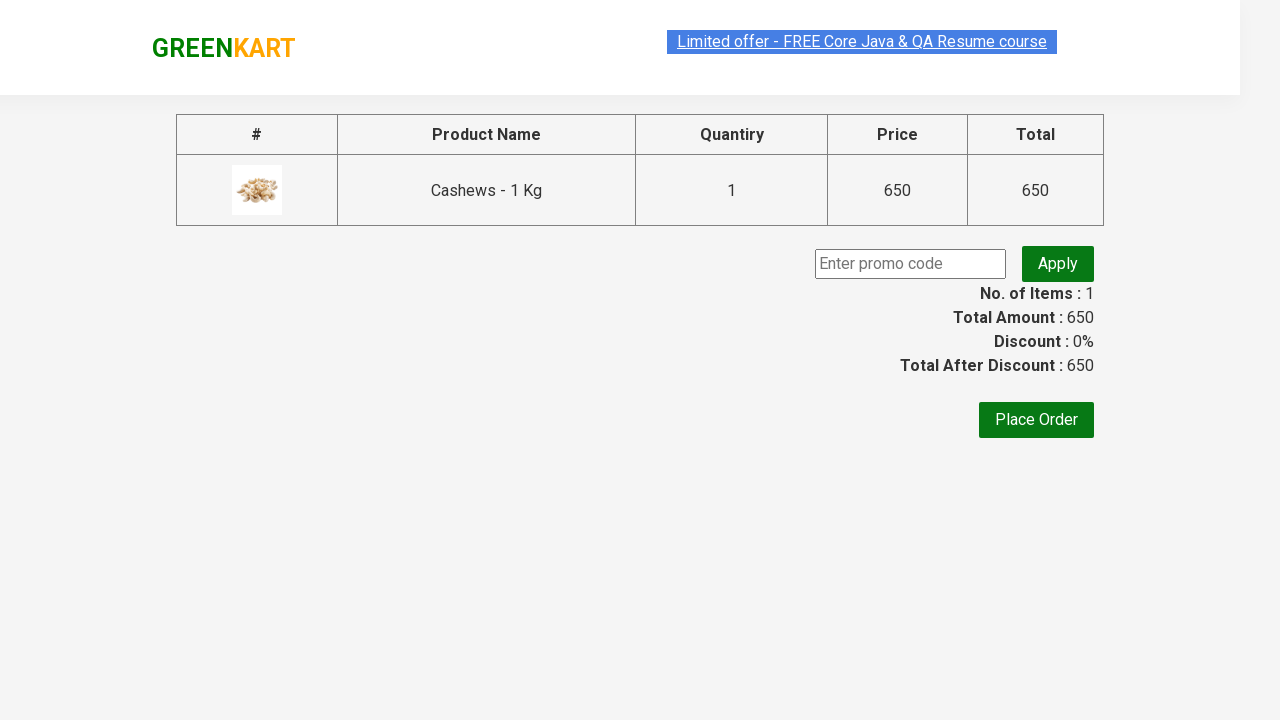